Navigates to a QR code payment page and waits for it to load

Starting URL: https://app-staging.qlub.cloud/qr/sa/sasan-moyasar/4/6/_/5851e060e9

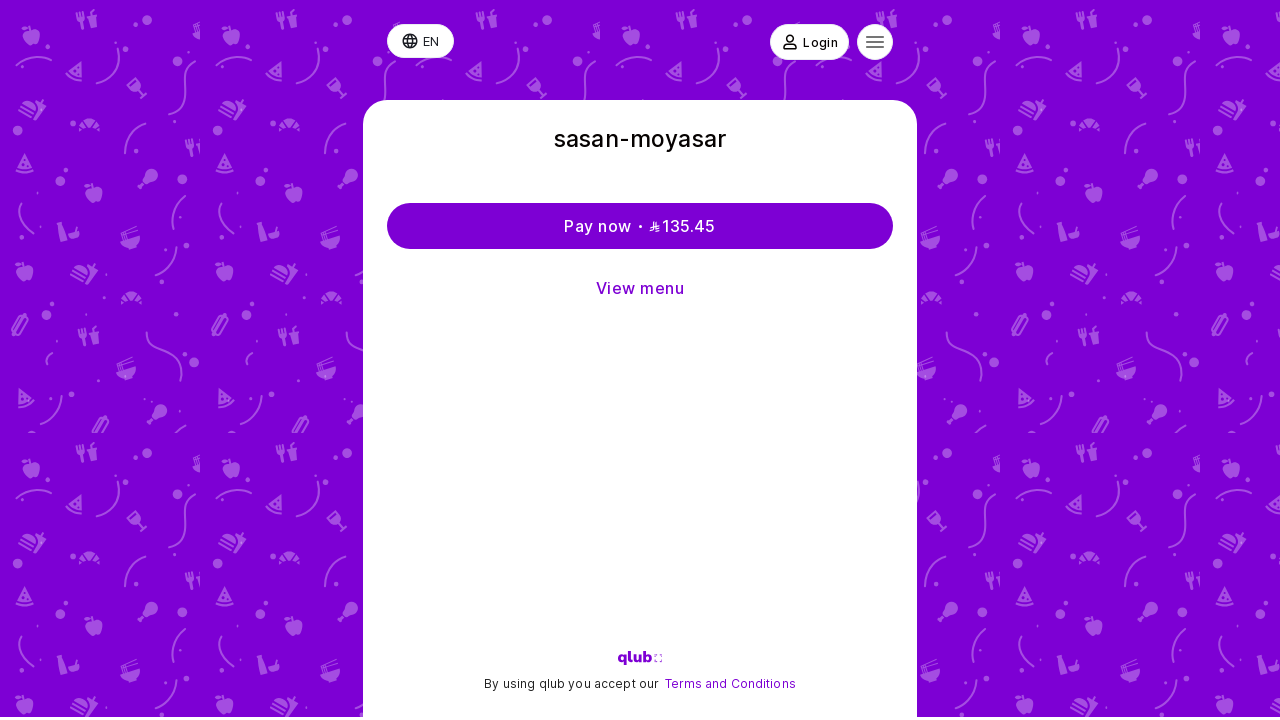

Navigated to QR code payment page
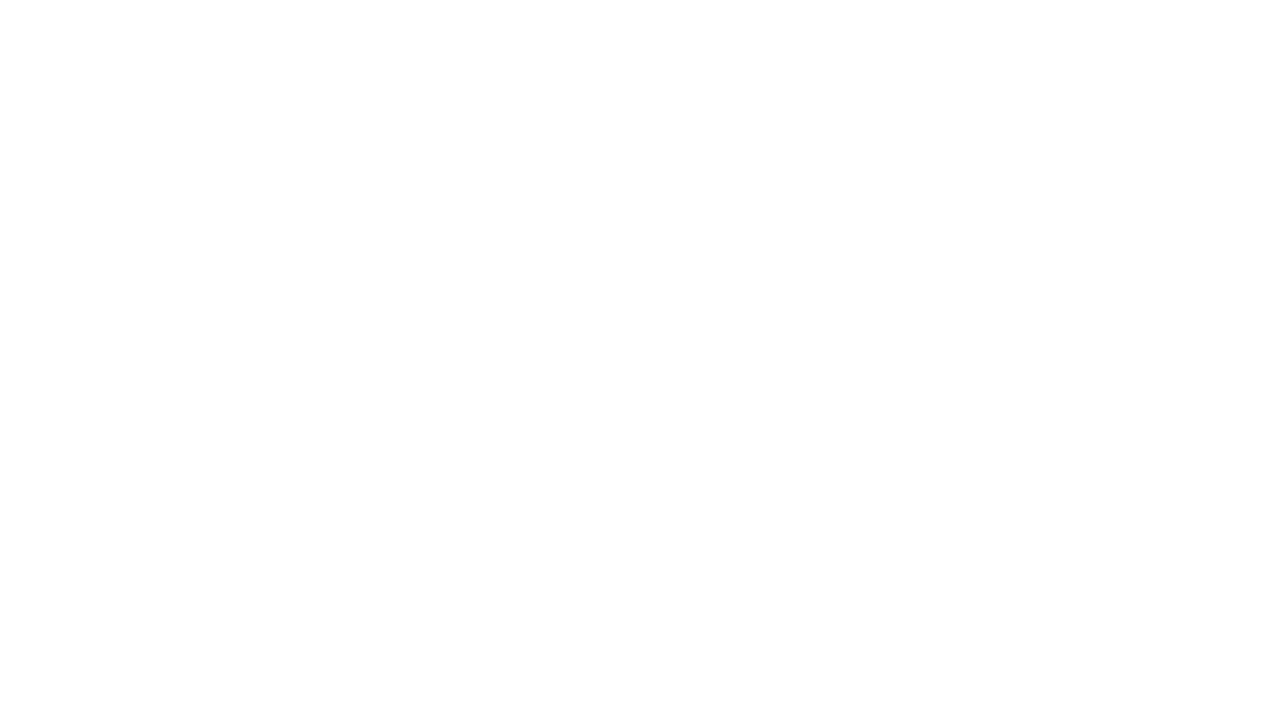

QR code payment page fully loaded after 15 second wait
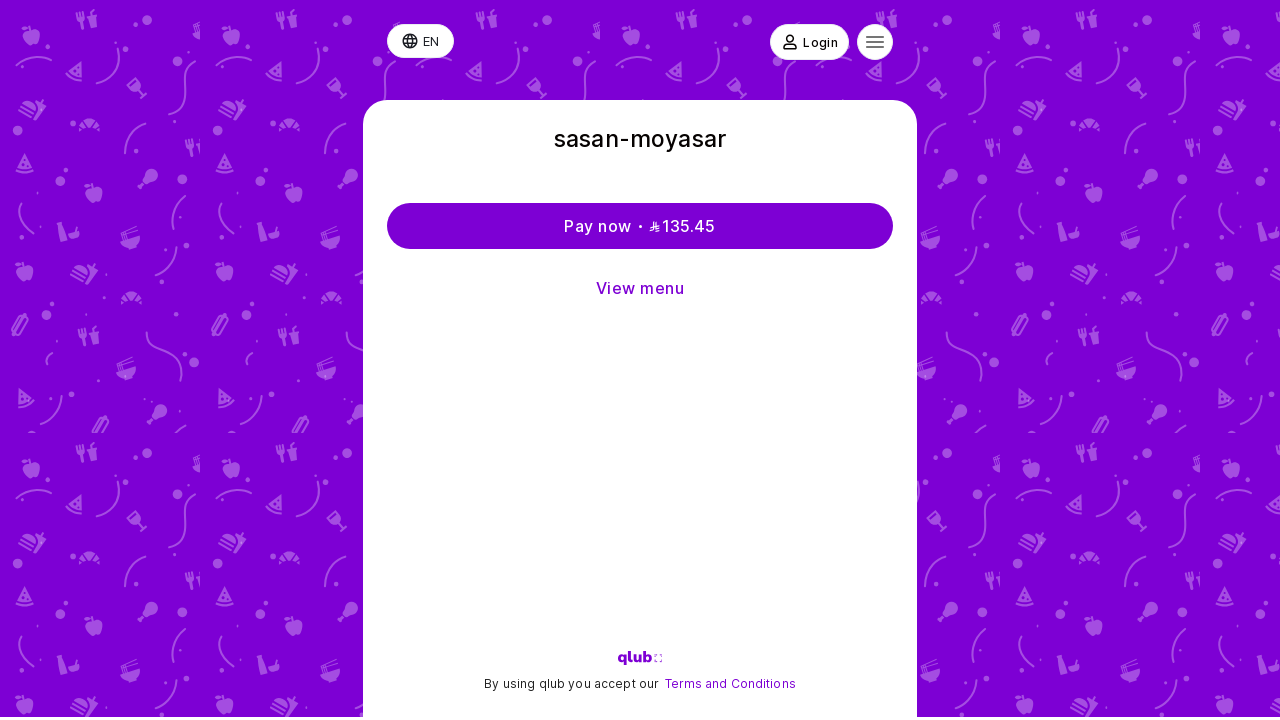

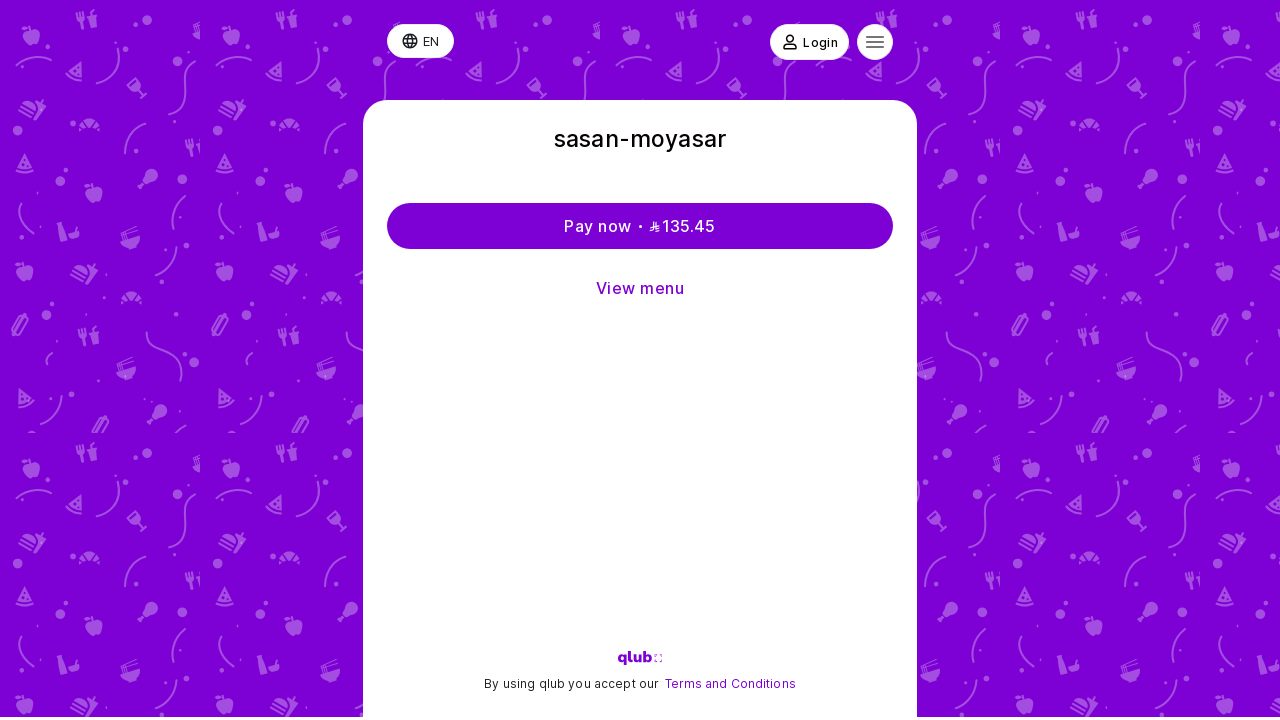